Tests checkbox functionality by navigating to the checkboxes page and clicking the first checkbox to select it.

Starting URL: https://the-internet.herokuapp.com

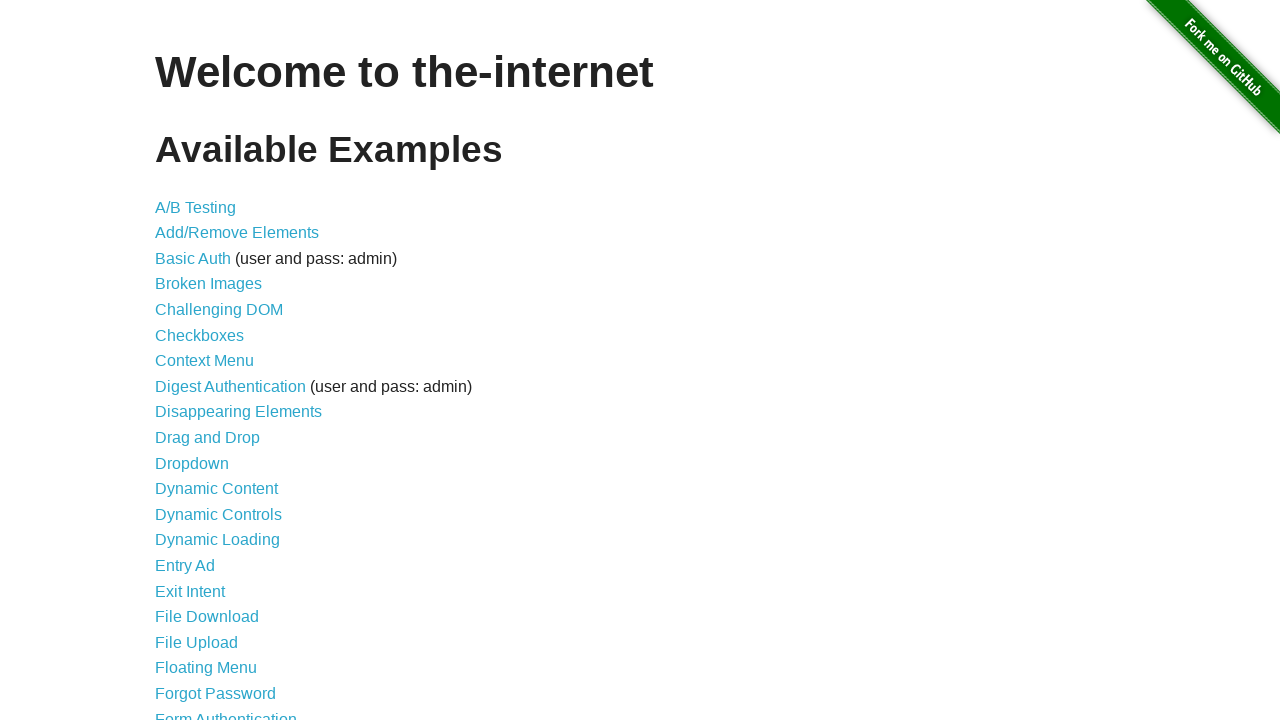

Clicked on Checkboxes link to navigate to checkboxes page at (200, 335) on a:text('Checkboxes')
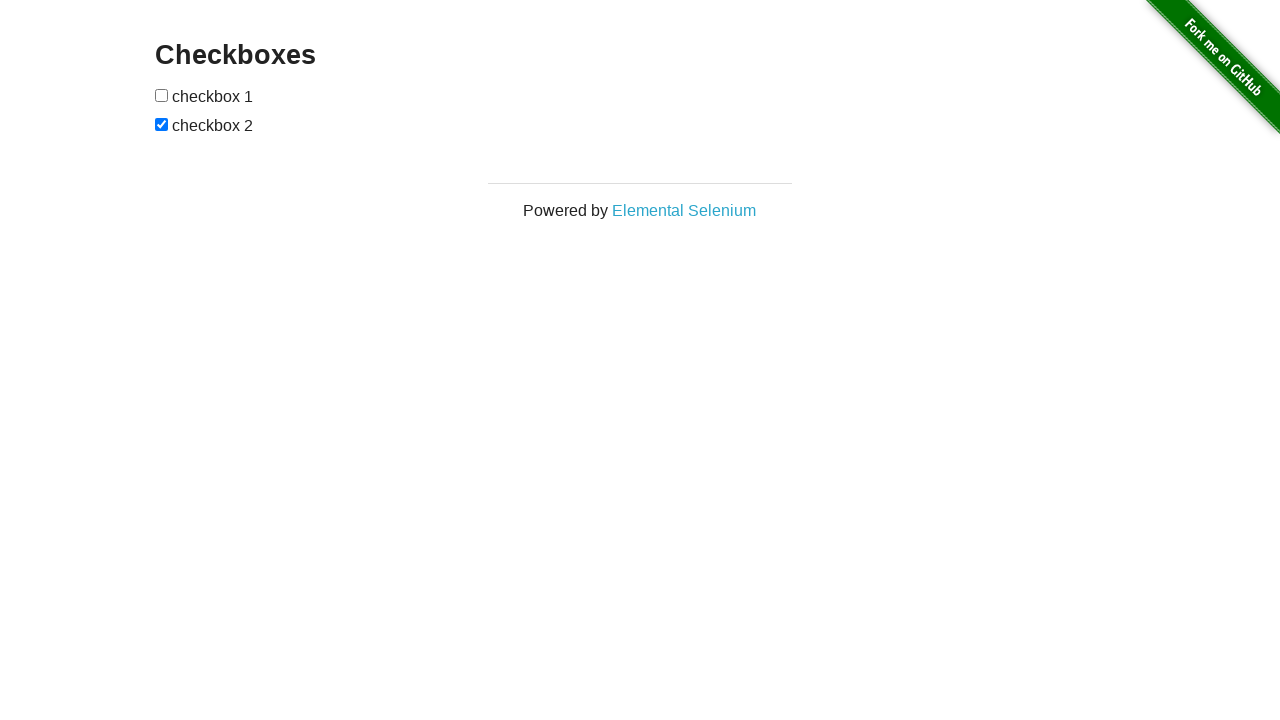

Located the first checkbox element
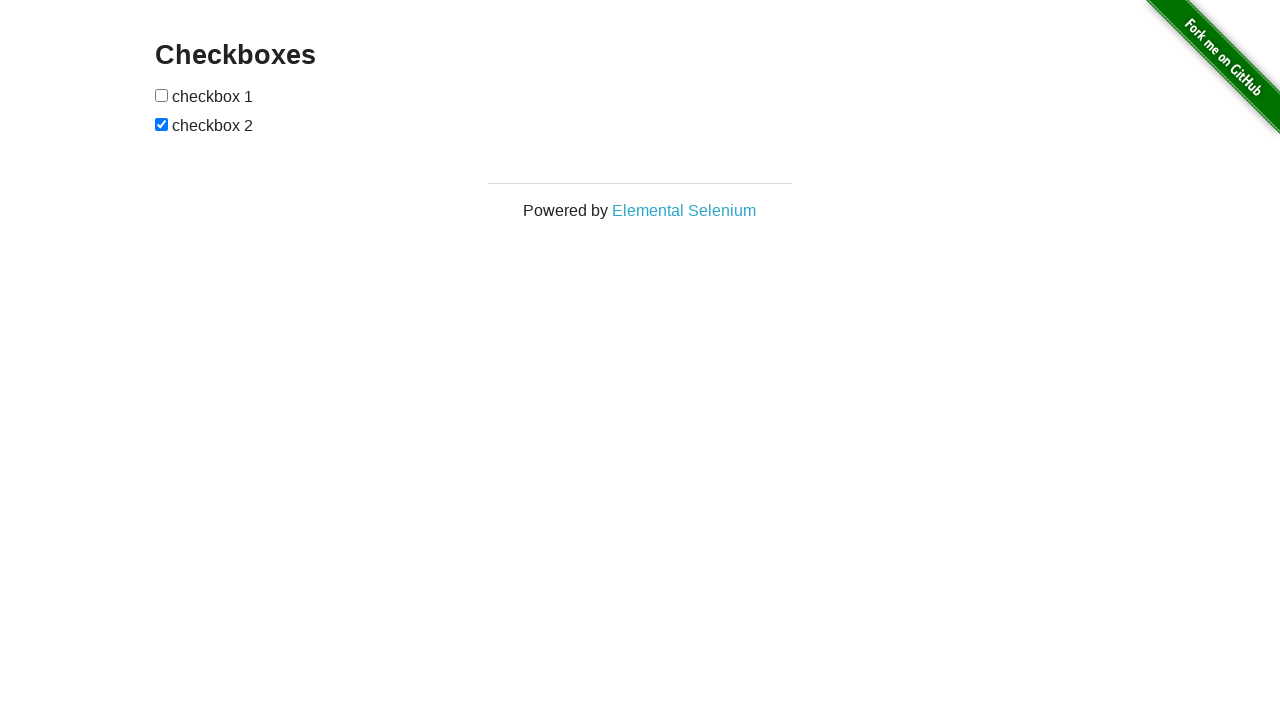

Clicked the first checkbox to select it at (162, 95) on #checkboxes input >> nth=0
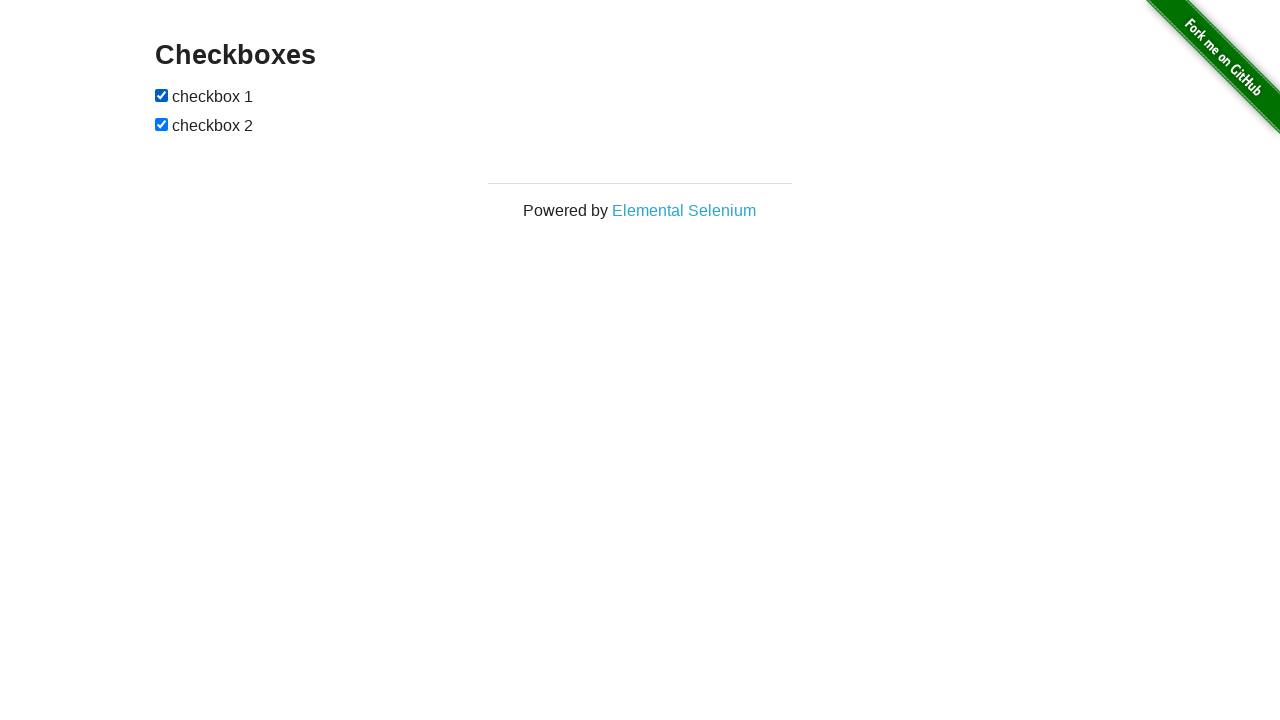

Verified that the first checkbox is now selected
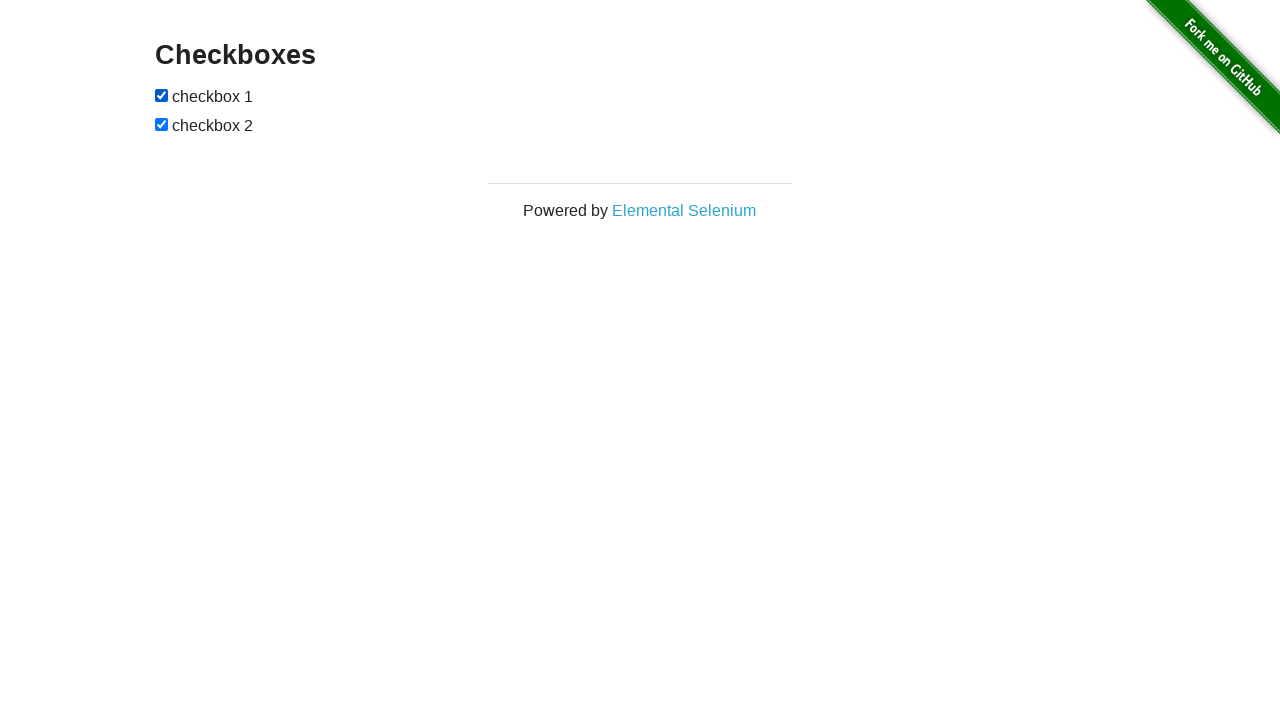

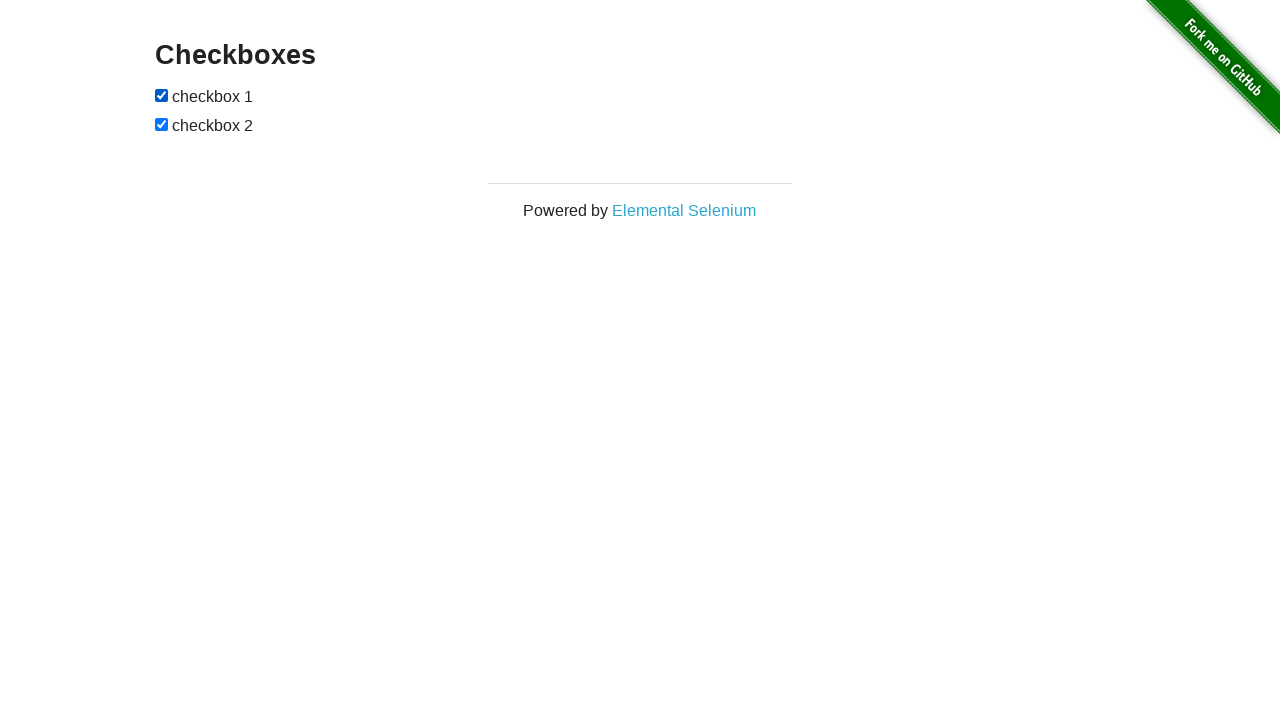